Navigates to an Angular demo application and clicks the library navigation button to access the library section.

Starting URL: https://rahulshettyacademy.com/angularAppdemo/

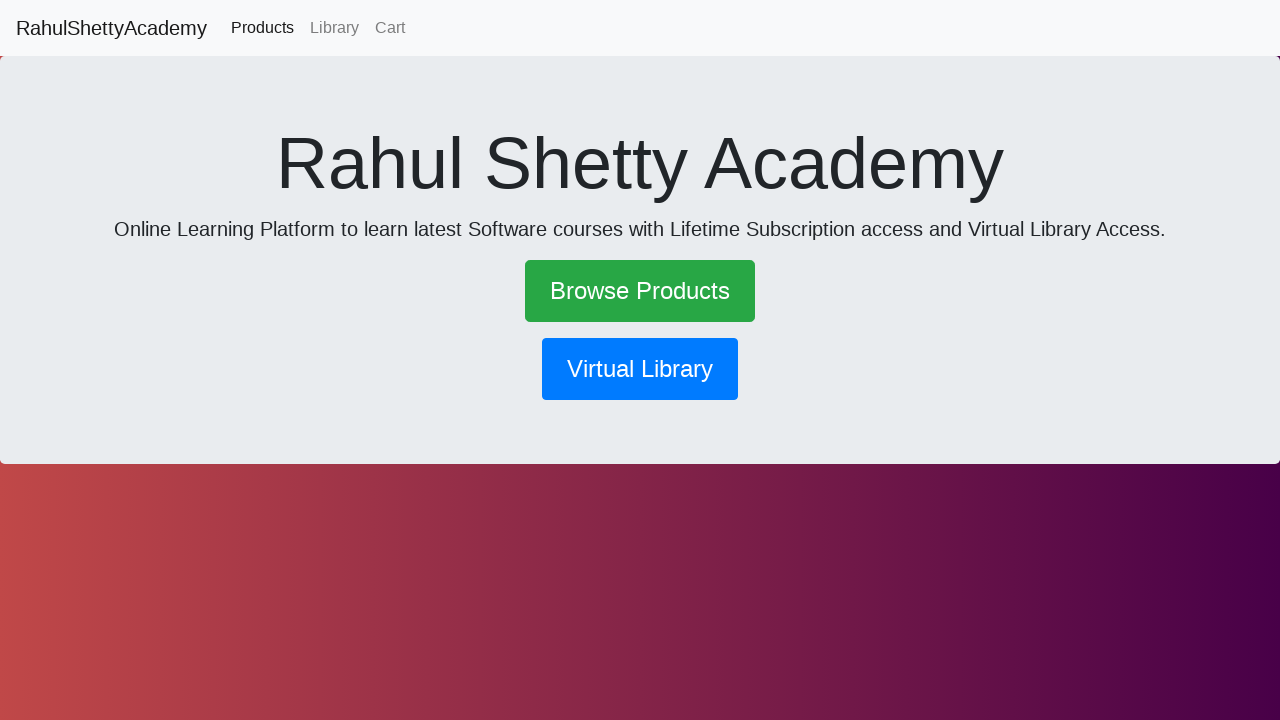

Clicked the library navigation button at (640, 369) on button[routerlink*='library']
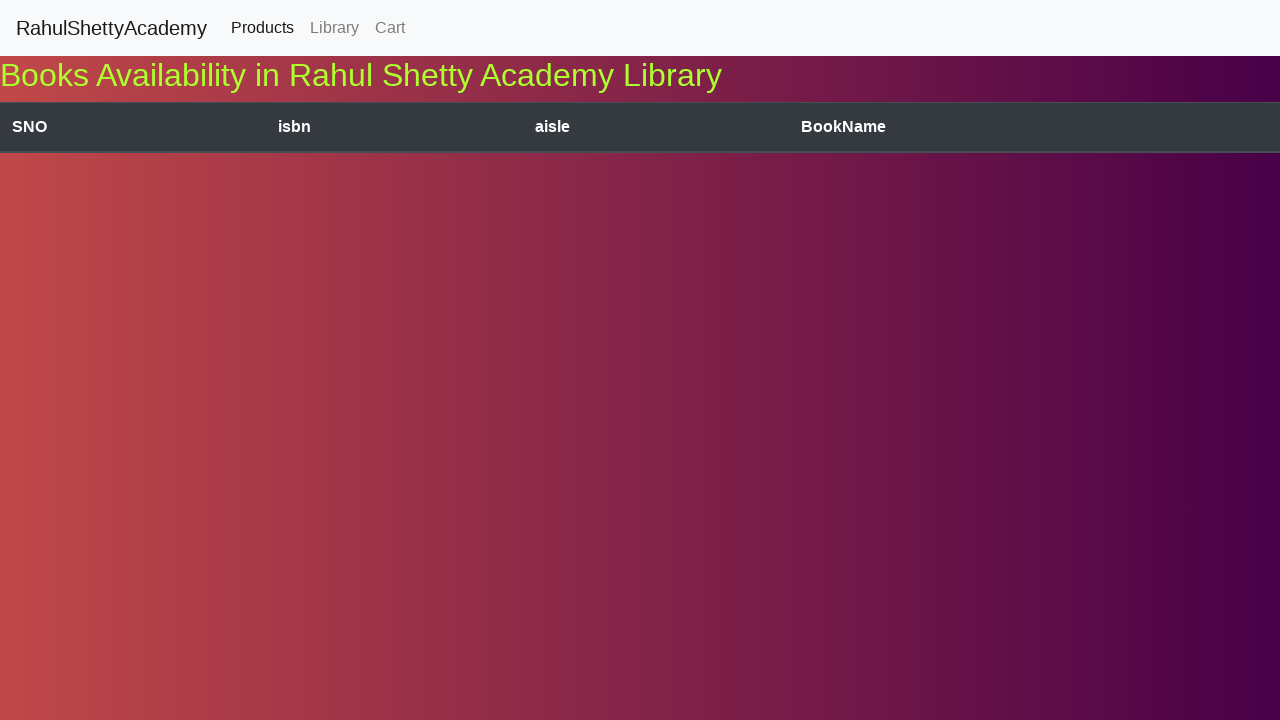

Waited for network to become idle after navigation
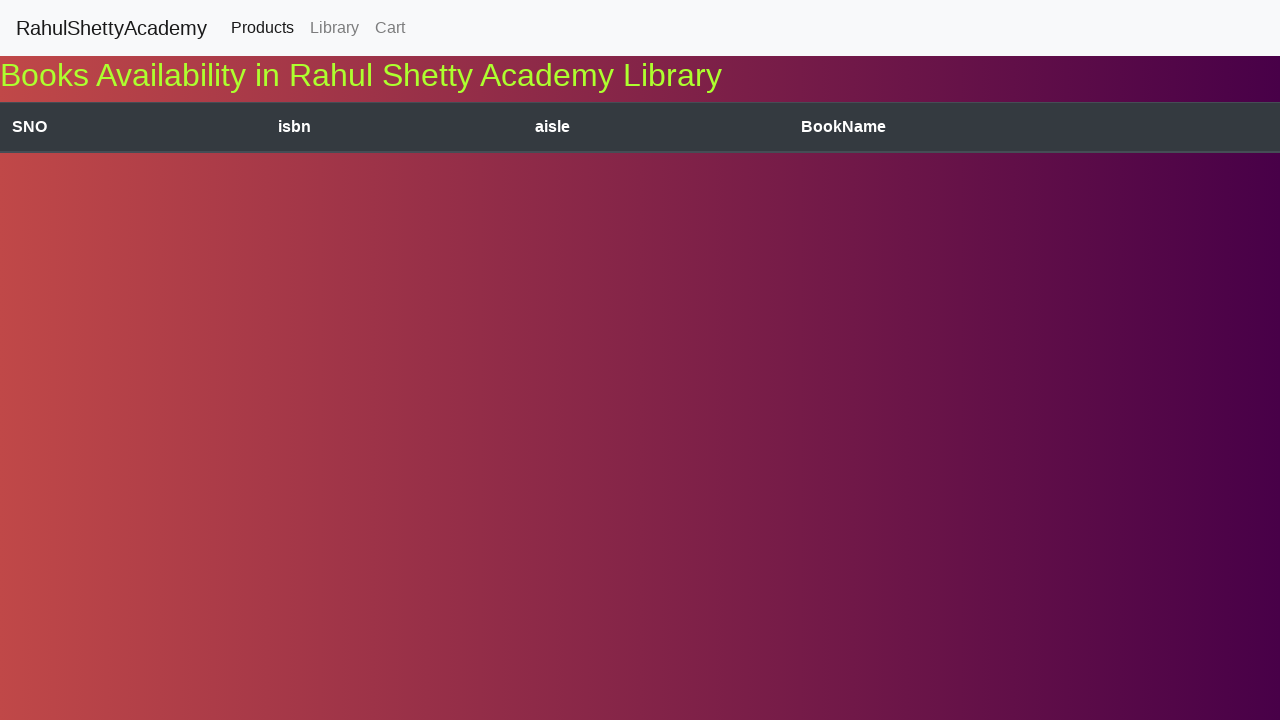

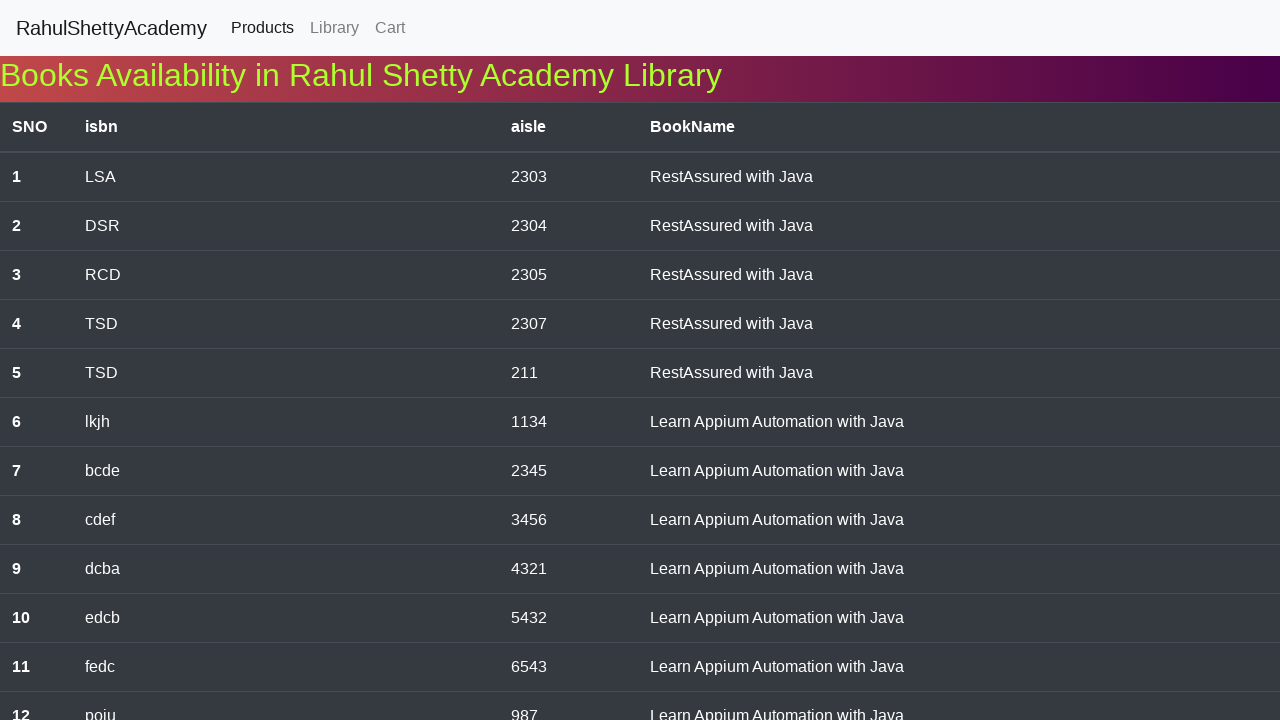